Tests selecting a country from dropdown and verifying the selected value

Starting URL: https://letcode.in/dropdowns

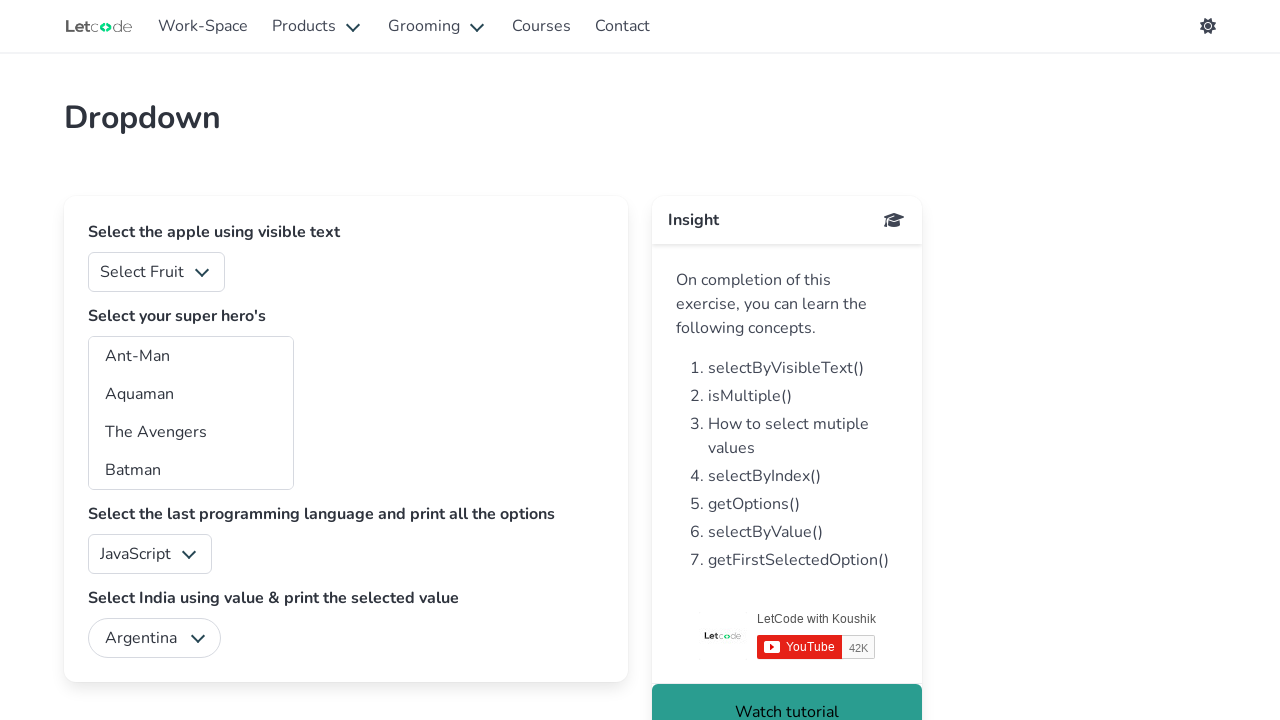

Navigated to dropdowns page
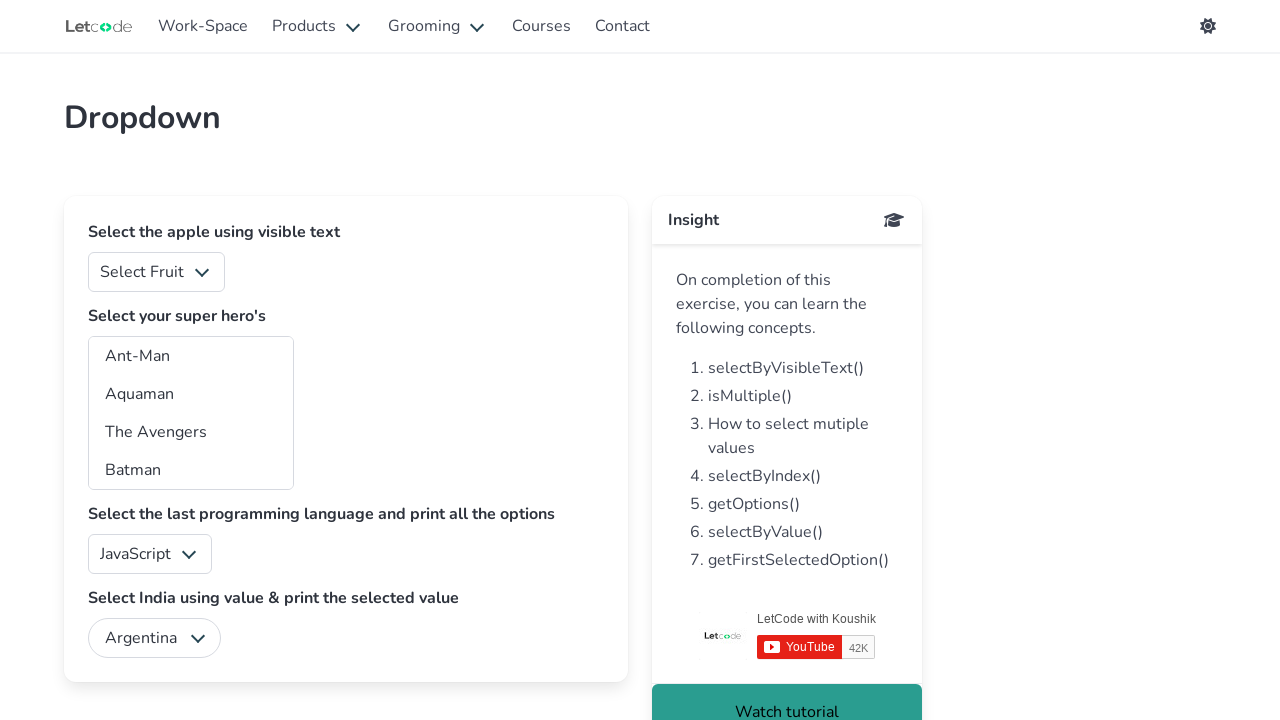

Selected 'India' from country dropdown on #country
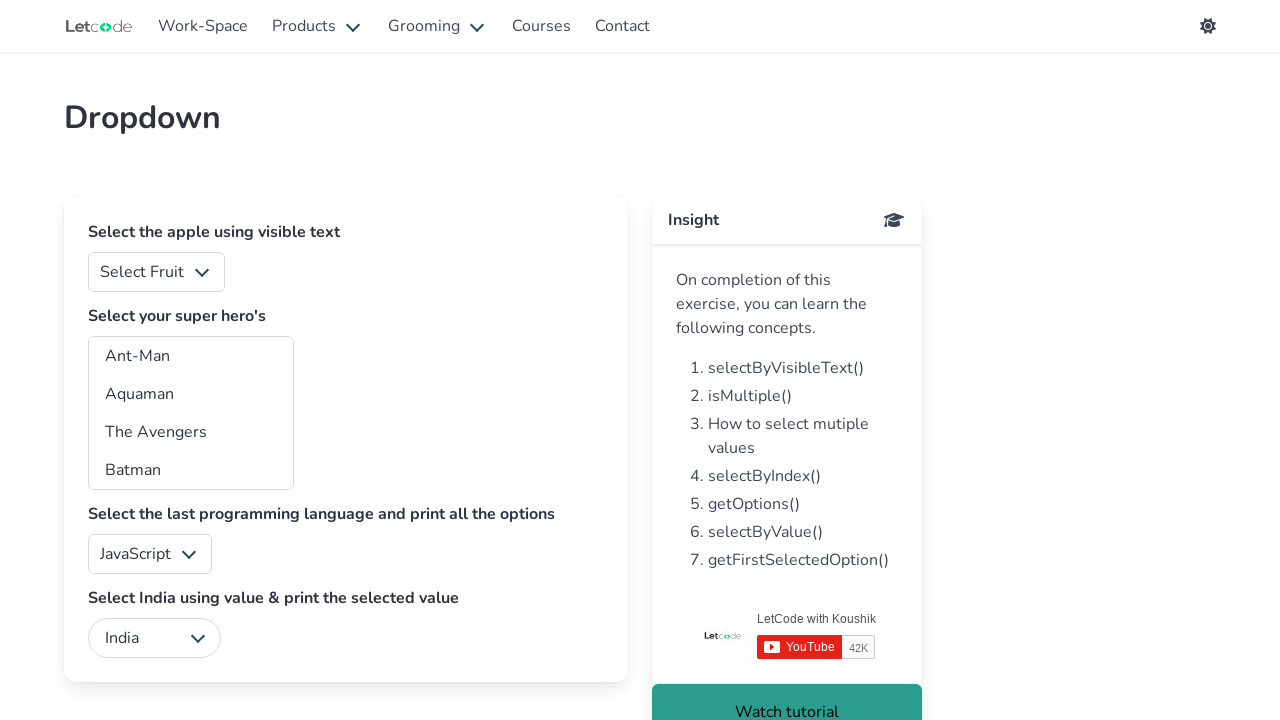

Retrieved selected country value from dropdown
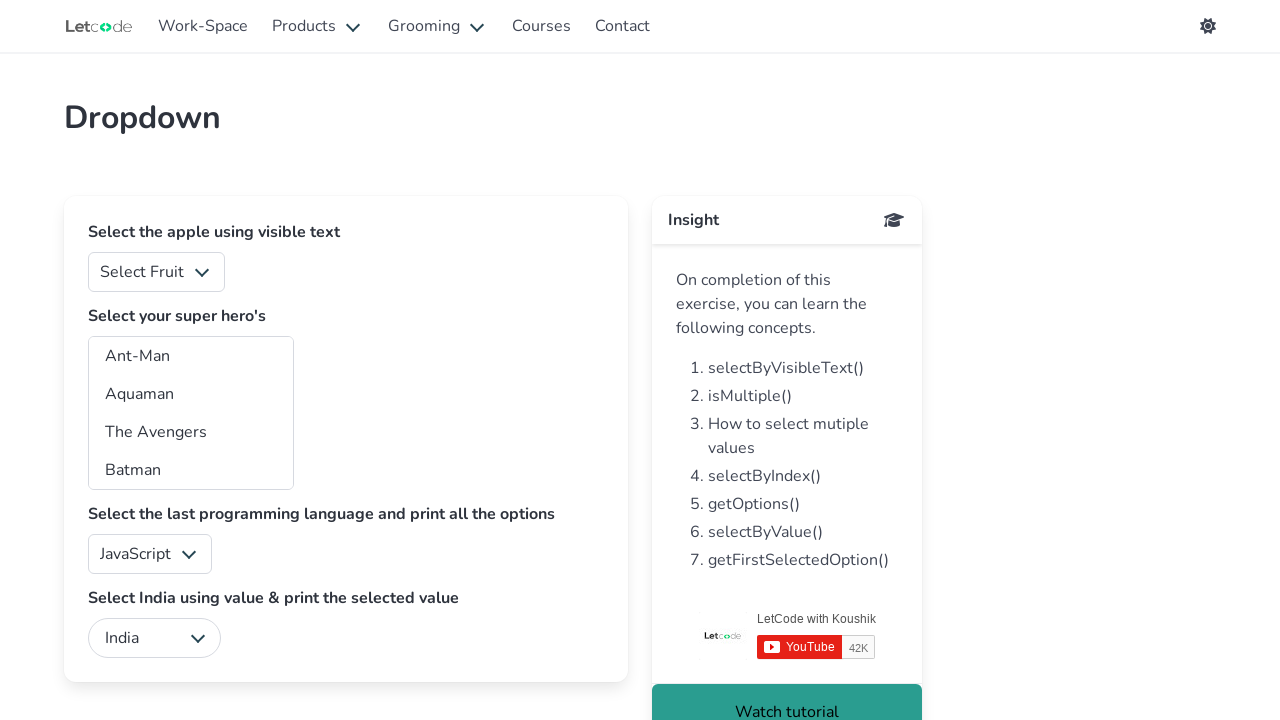

Verified selected value is 'India'
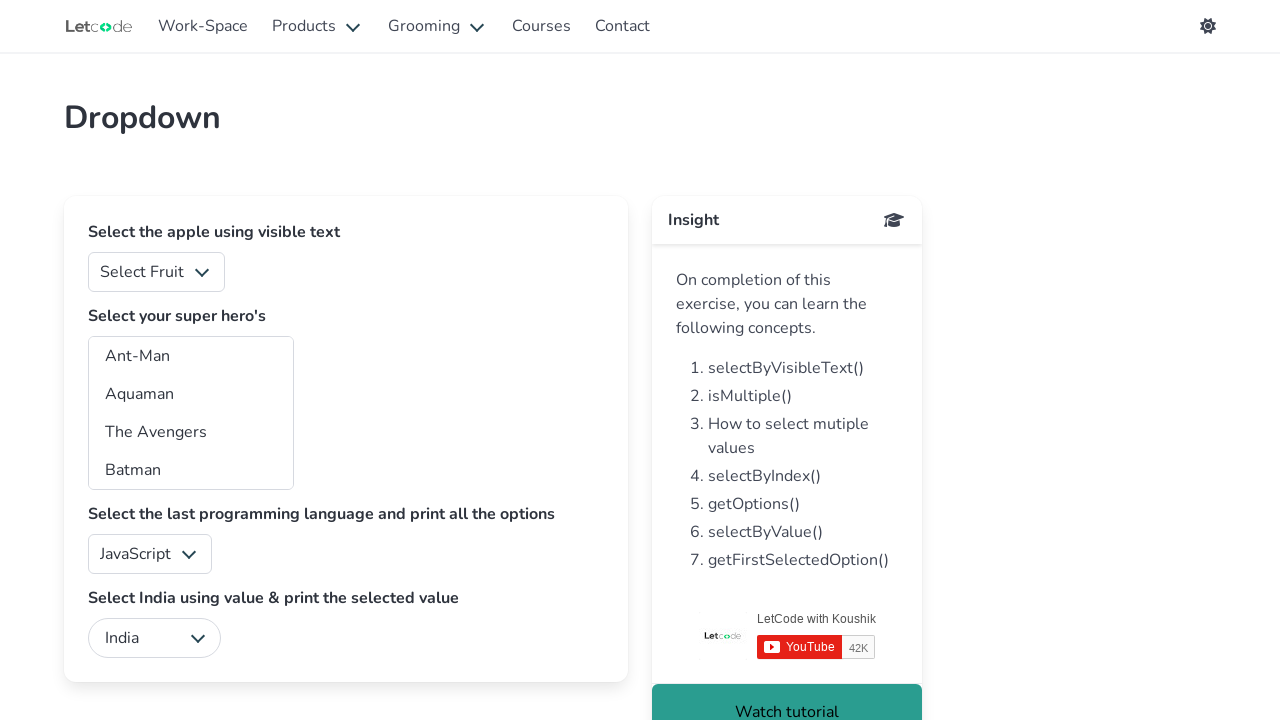

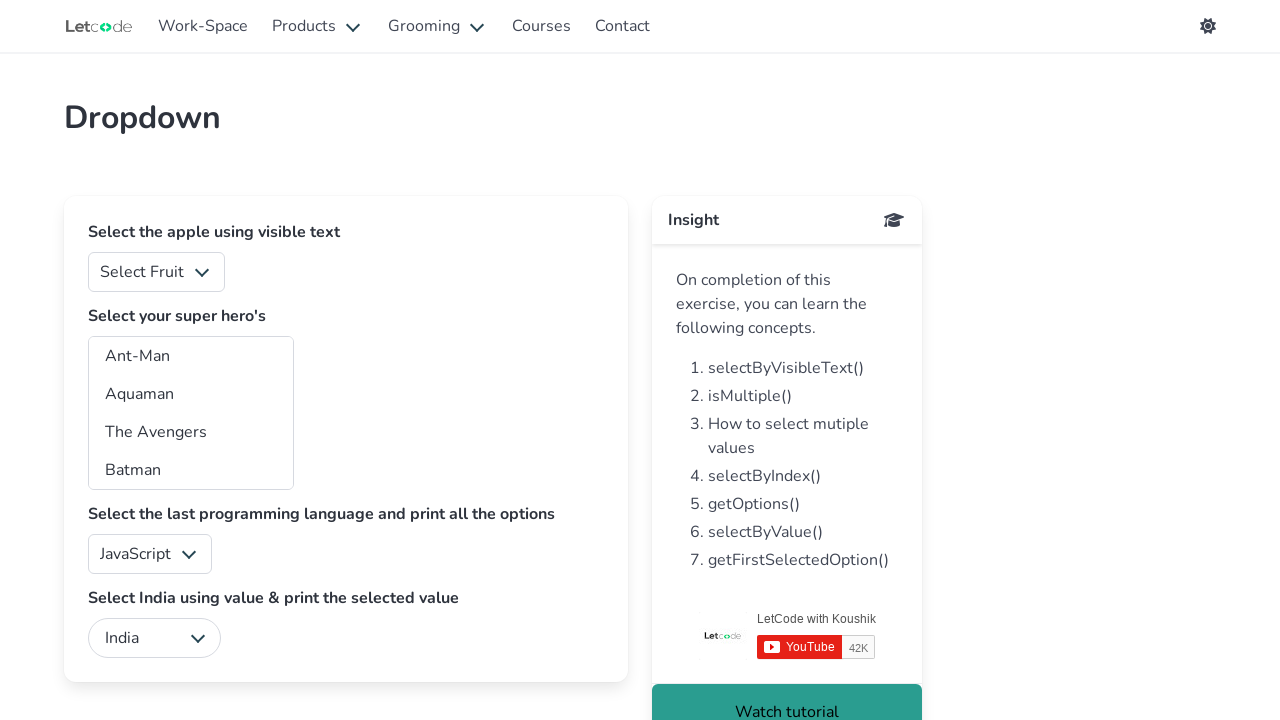